Tests double-click functionality by double-clicking a button and verifying the success message

Starting URL: https://demoqa.com/buttons

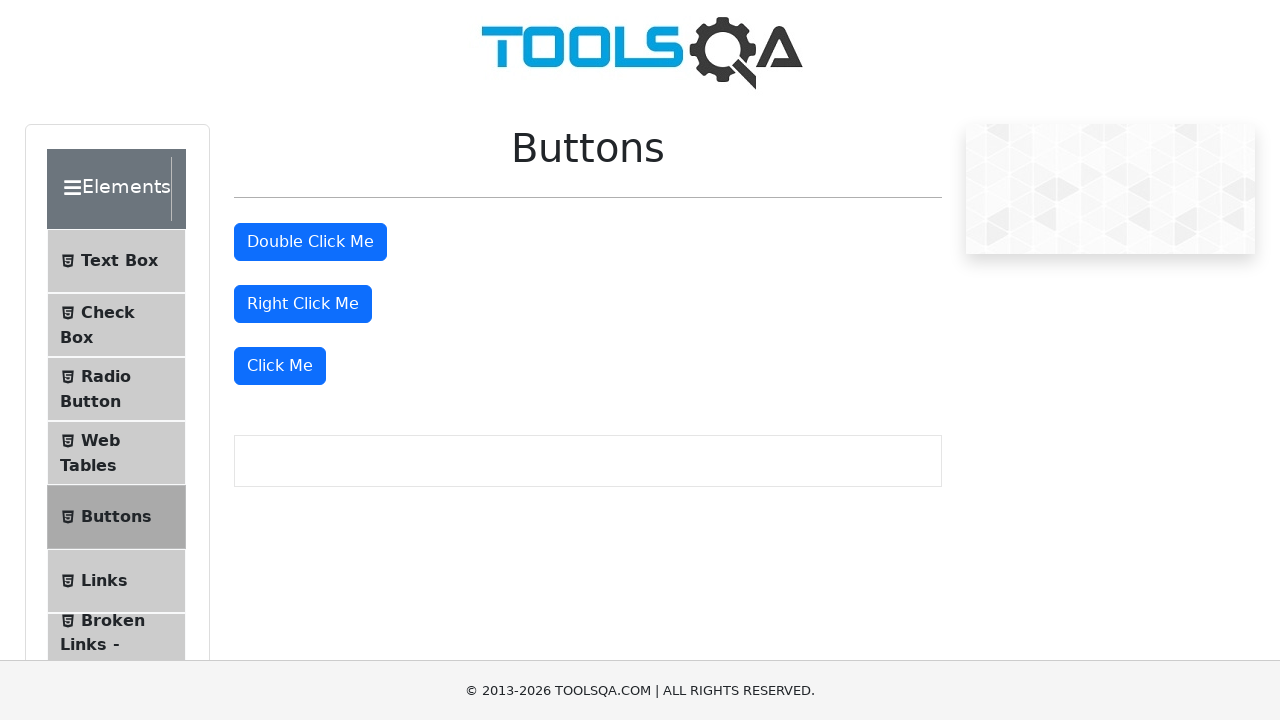

Double-clicked the double-click button at (310, 242) on #doubleClickBtn
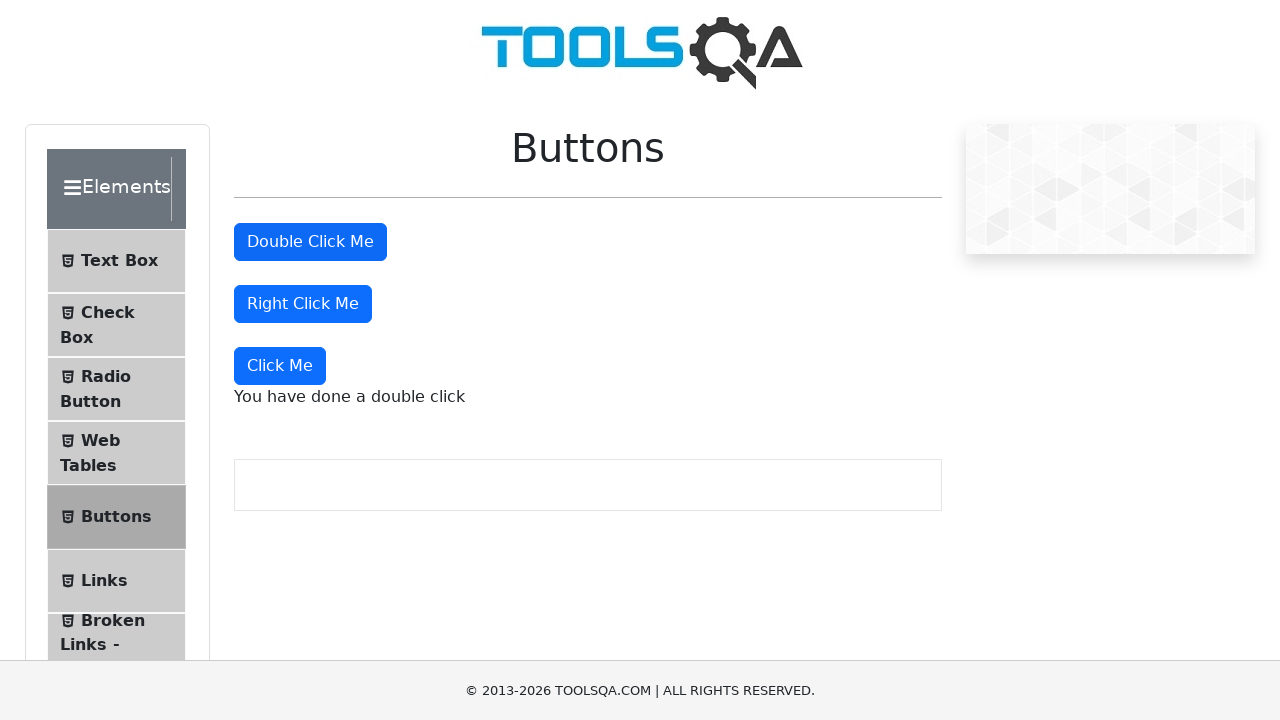

Double-click message element appeared
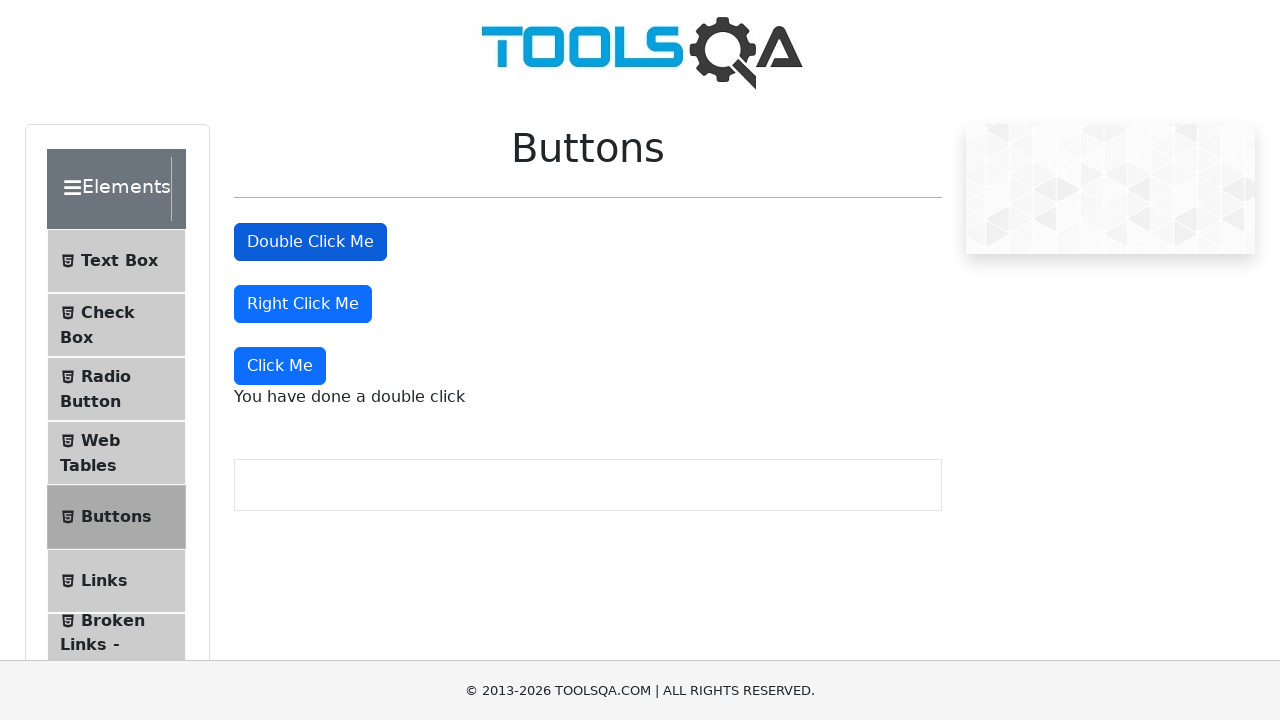

Verified success message text is 'You have done a double click'
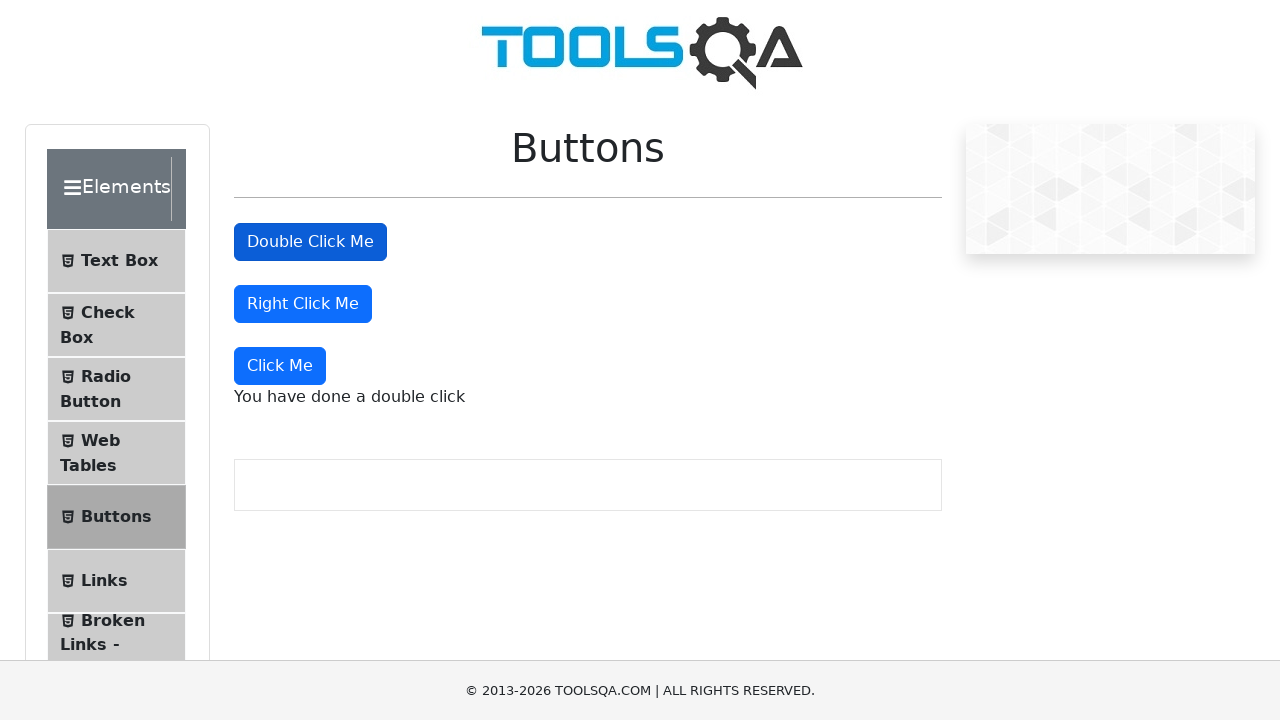

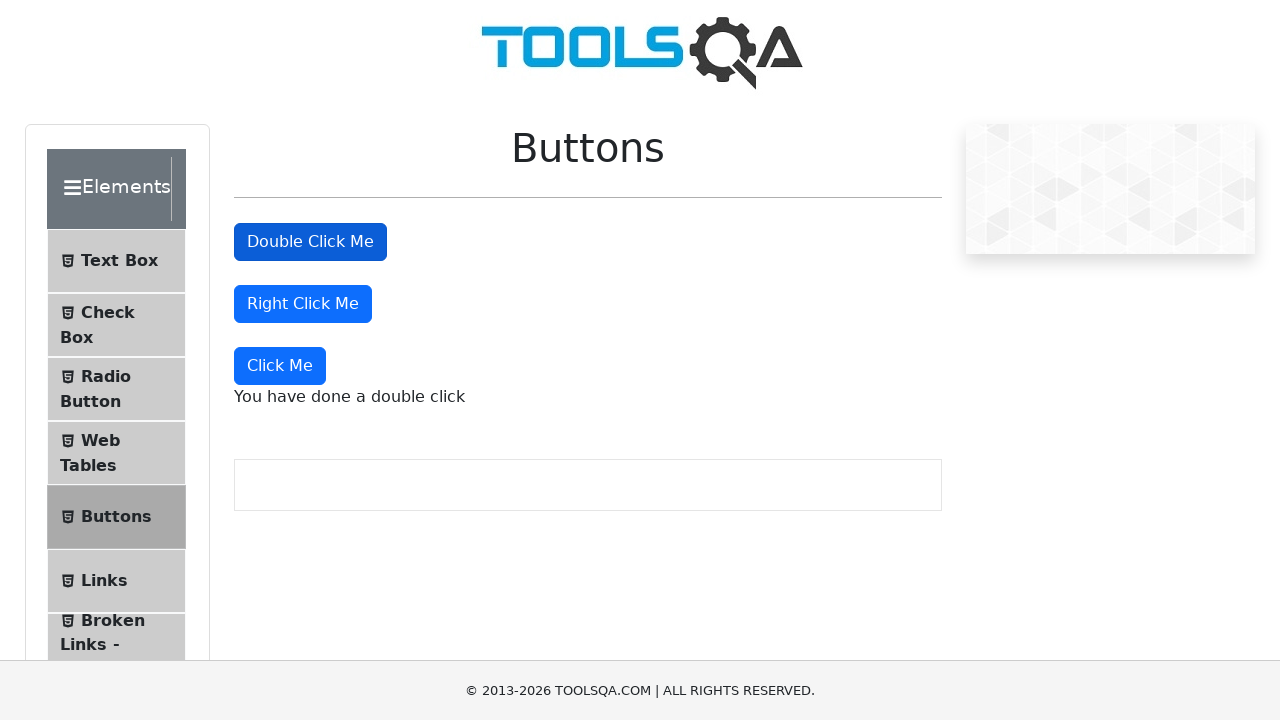